Tests the progress bar functionality by clicking the start button, checking the progress bar attribute, and clicking the stop button

Starting URL: http://uitestingplayground.com/progressbar

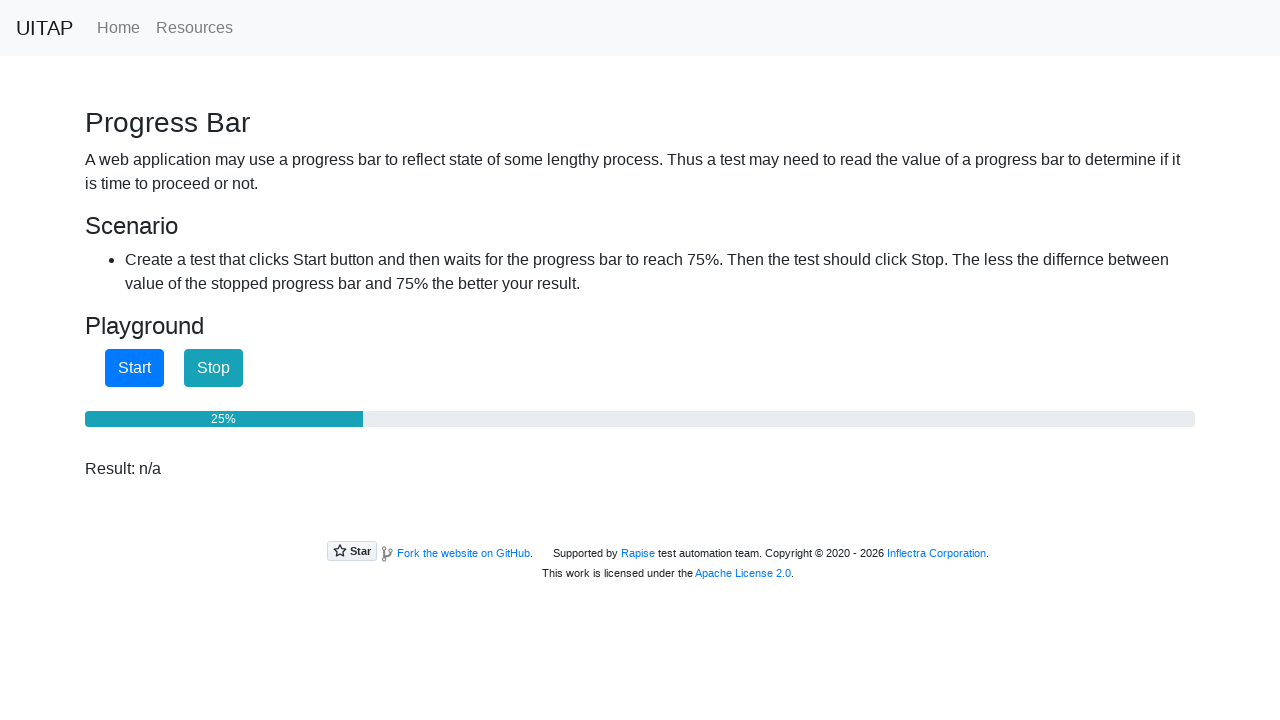

Clicked start button to begin progress bar at (134, 368) on #startButton
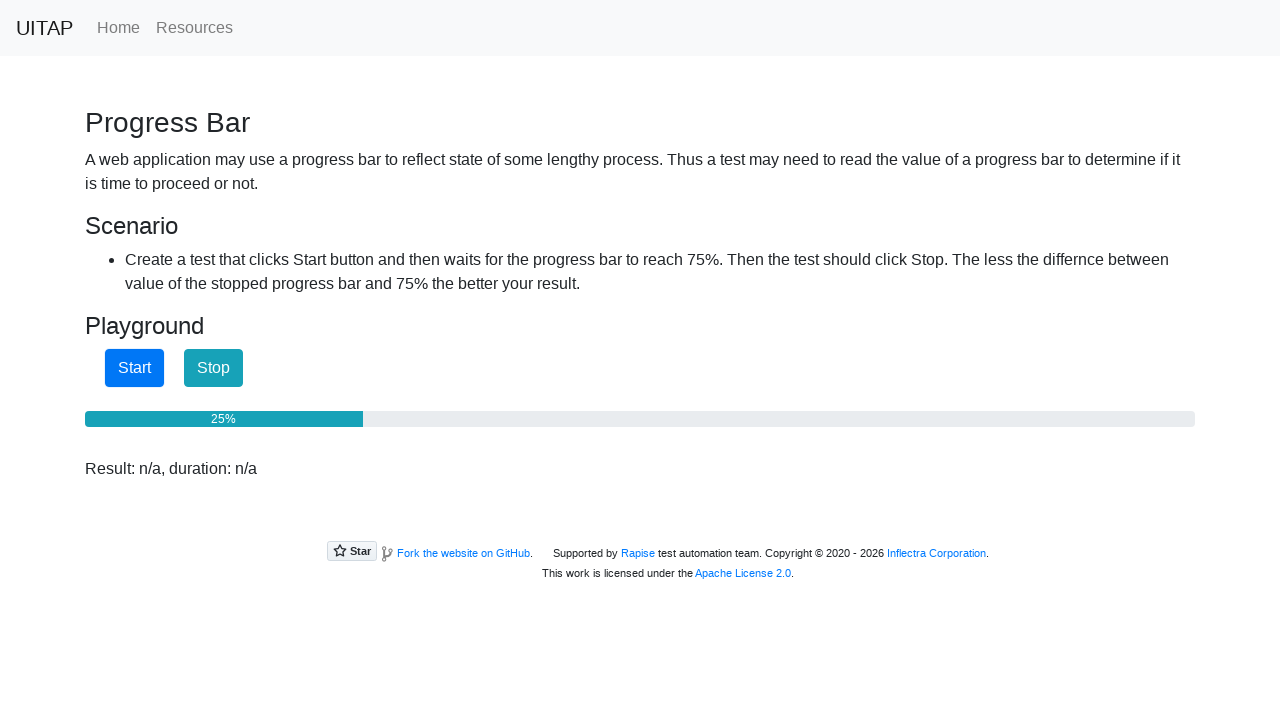

Waited 3 seconds for progress bar to advance
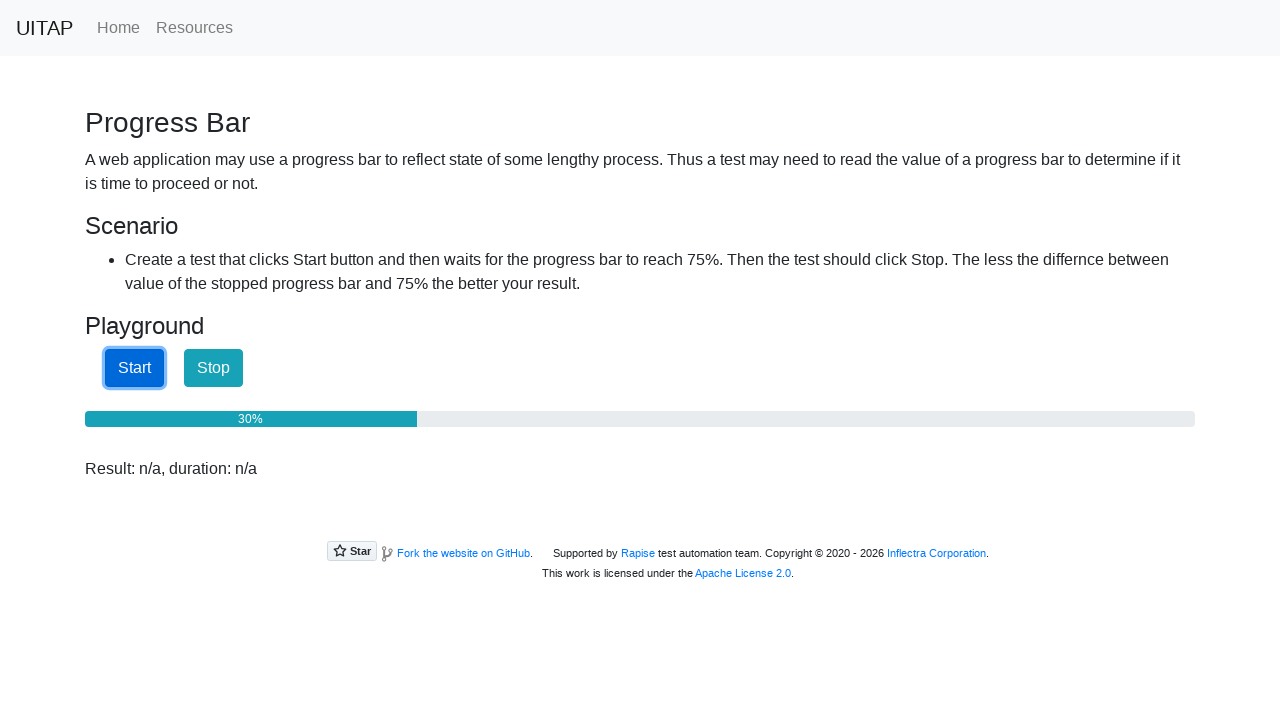

Clicked stop button to halt progress bar at (214, 368) on #stopButton
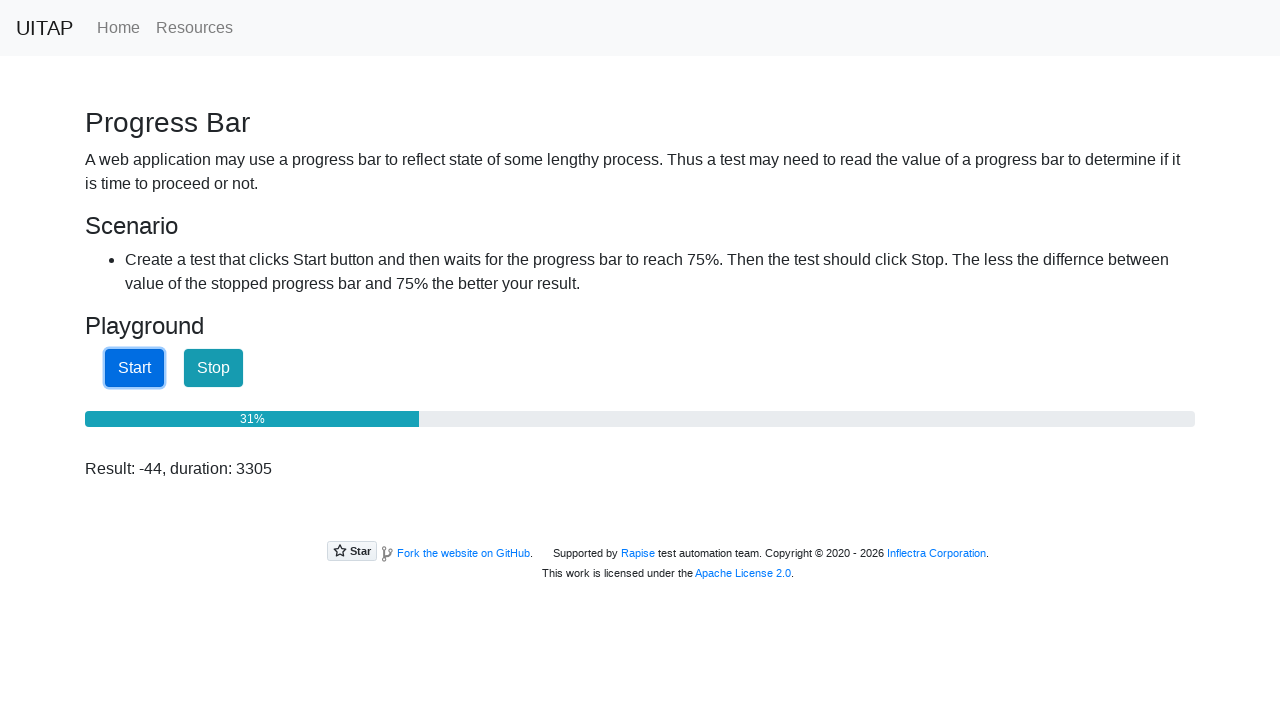

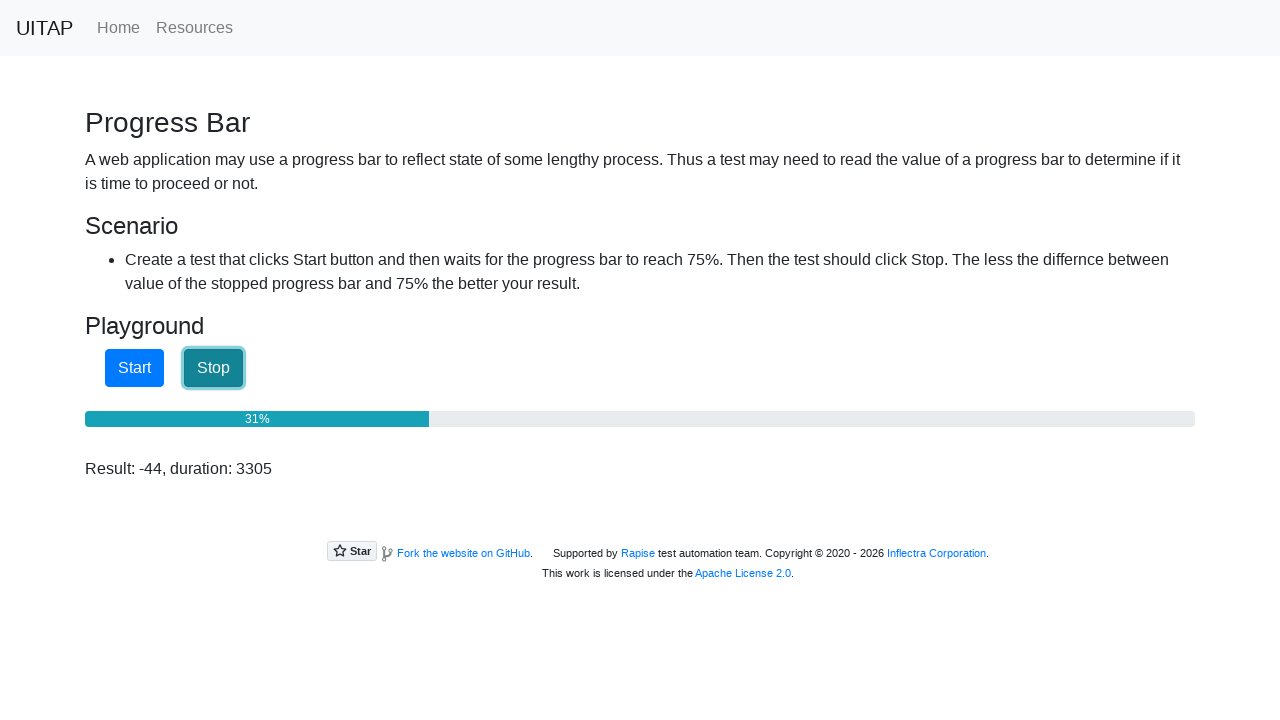